Tests a dropdown select element by iterating through all available options and selecting each one sequentially to verify dropdown functionality.

Starting URL: https://syntaxprojects.com/basic-select-dropdown-demo.php

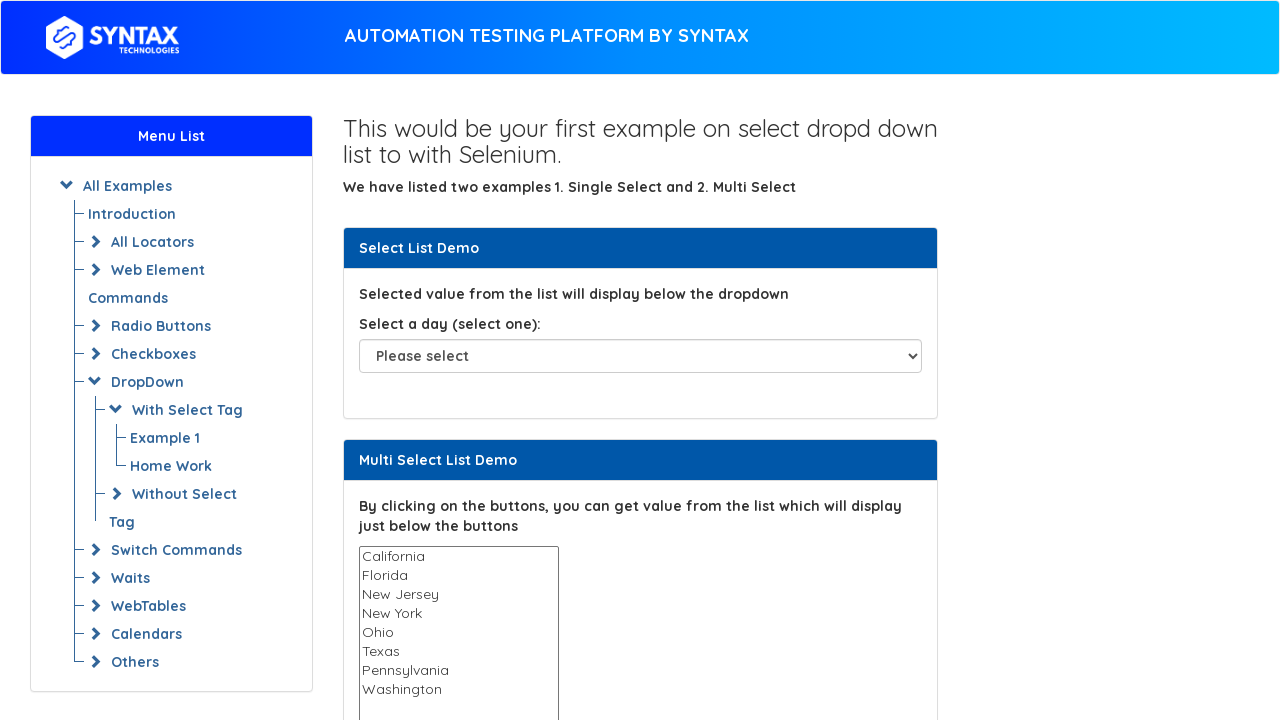

Dropdown element loaded and is ready
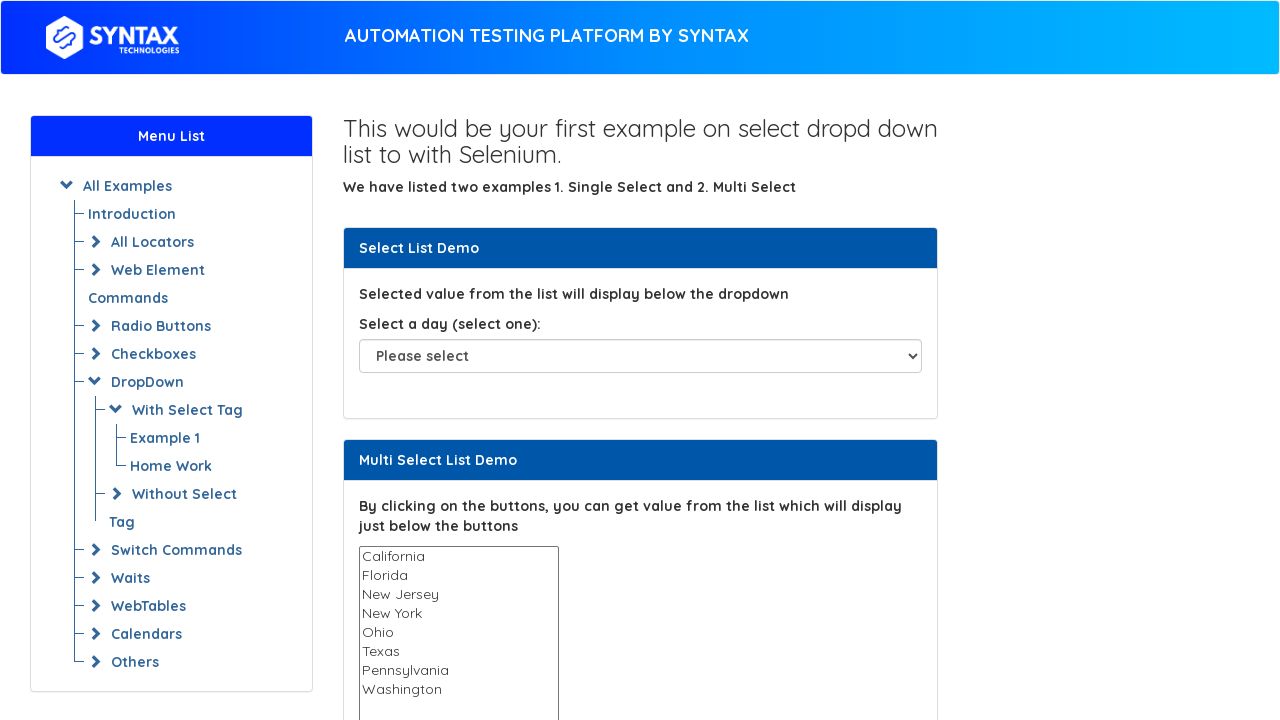

Selected 'Sunday' from the dropdown on #select-demo
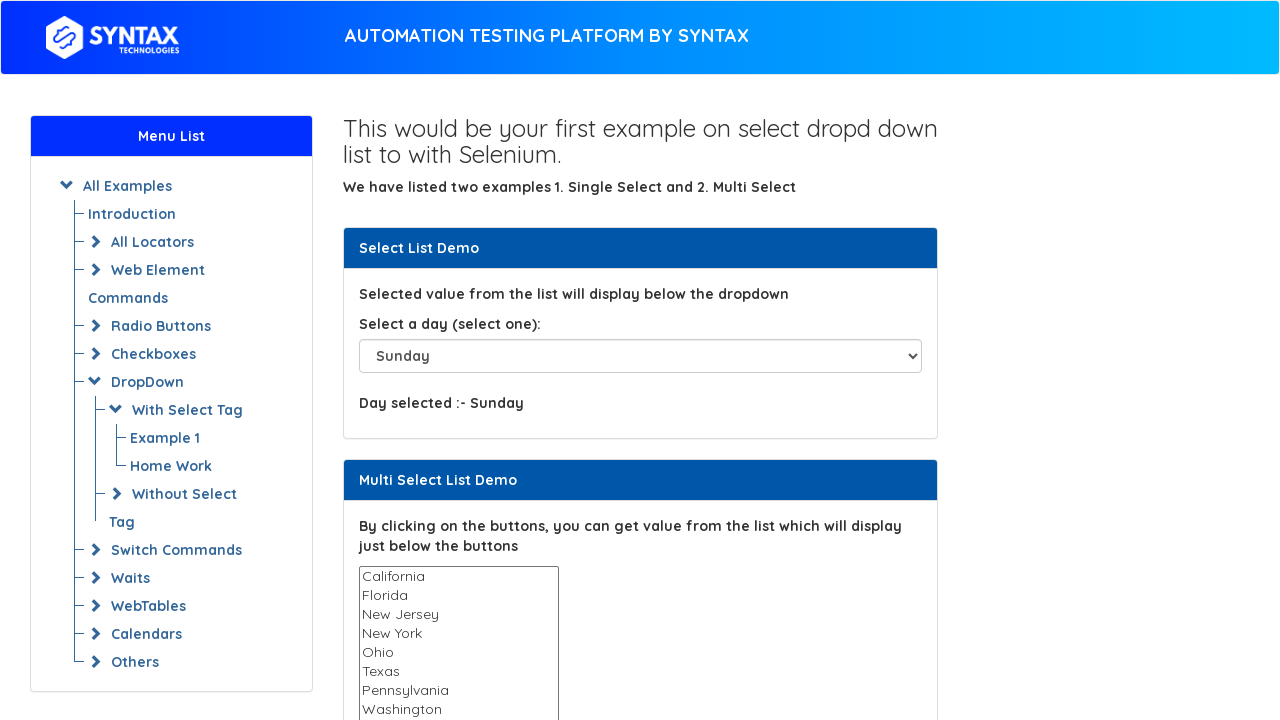

Waited 500ms to observe selection of 'Sunday'
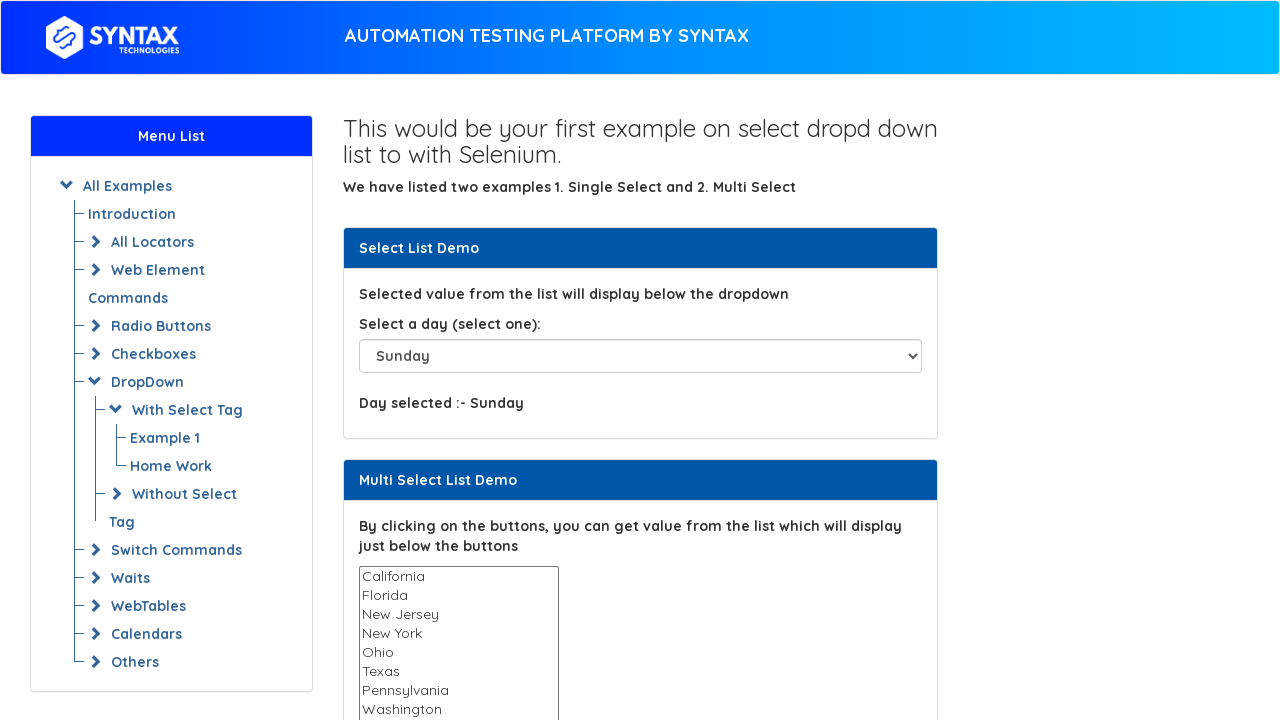

Selected 'Monday' from the dropdown on #select-demo
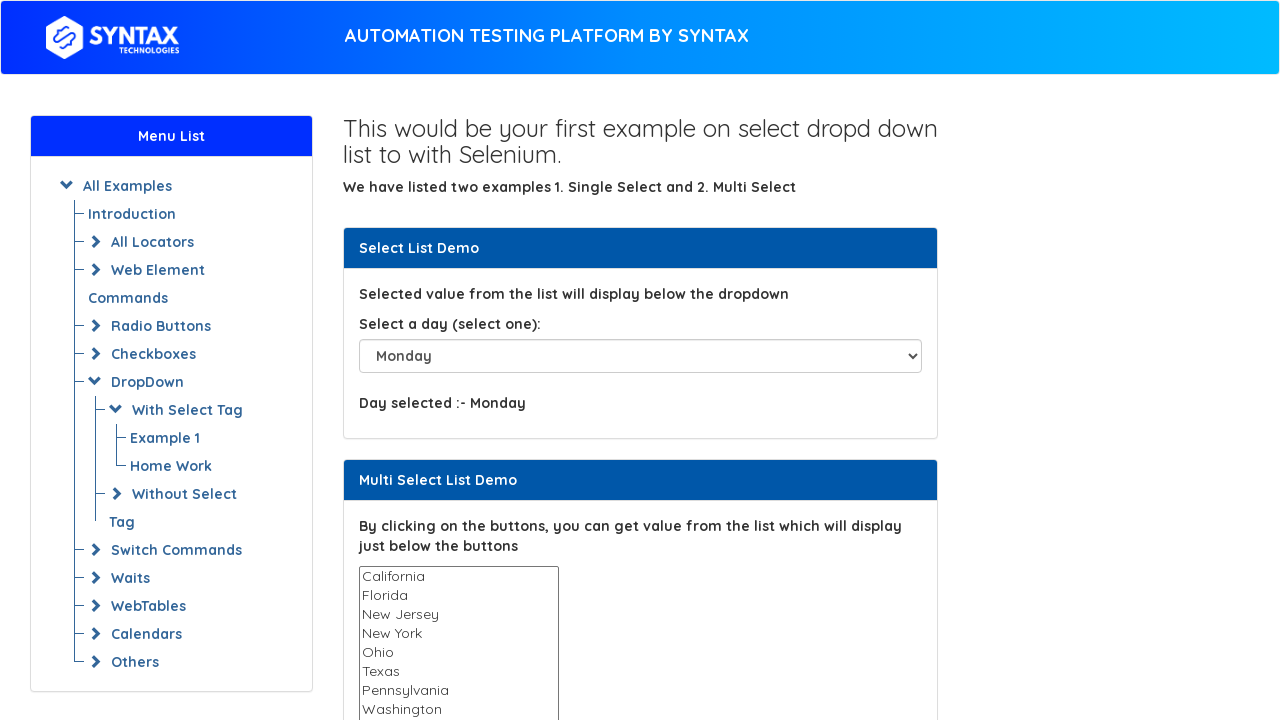

Waited 500ms to observe selection of 'Monday'
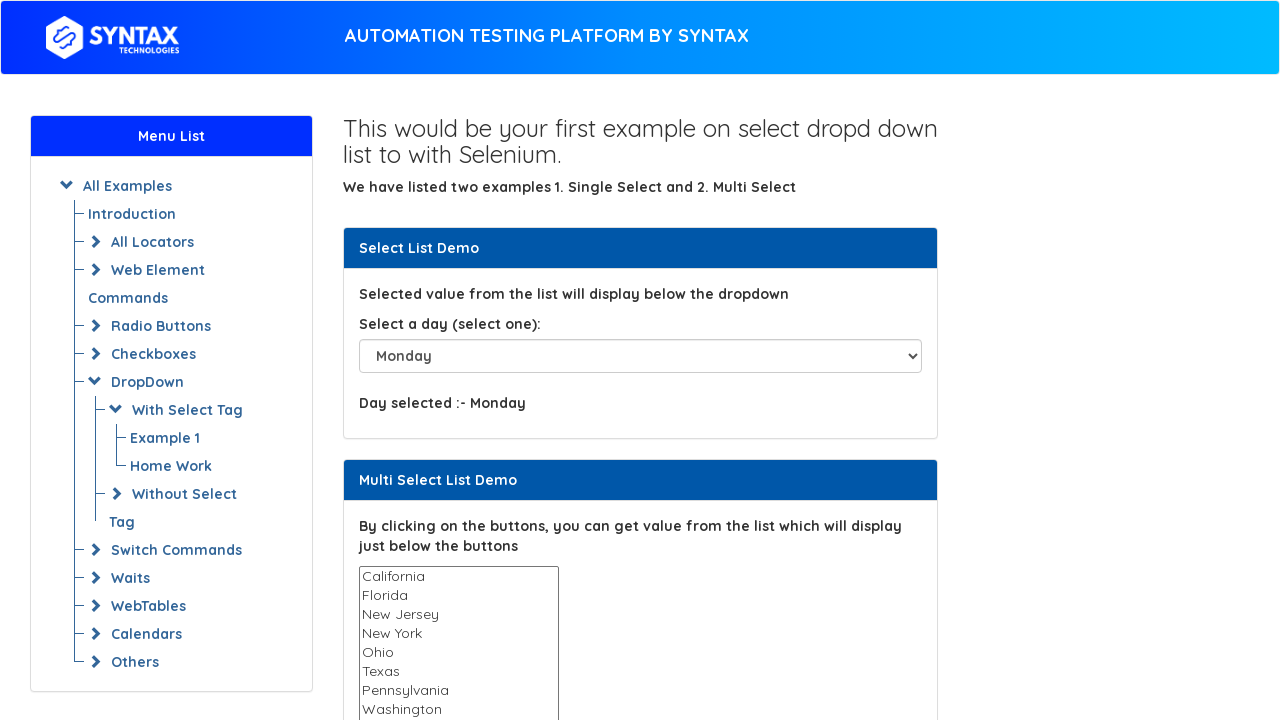

Selected 'Tuesday' from the dropdown on #select-demo
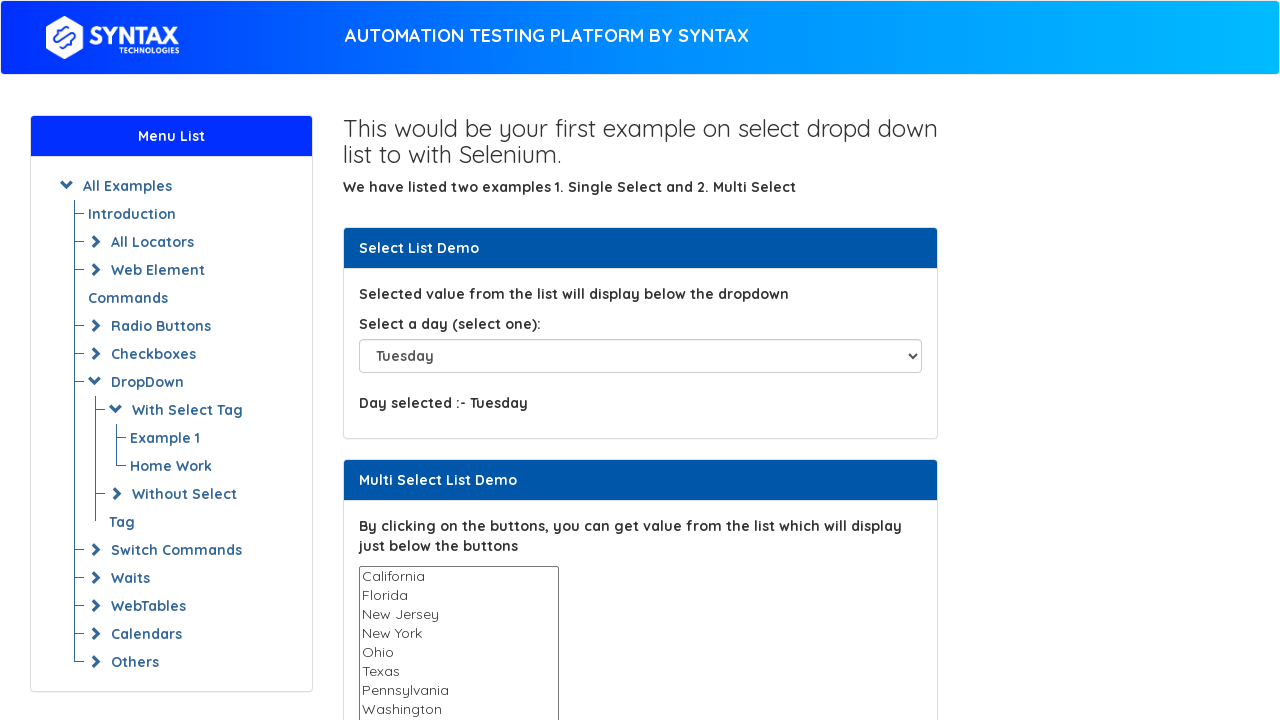

Waited 500ms to observe selection of 'Tuesday'
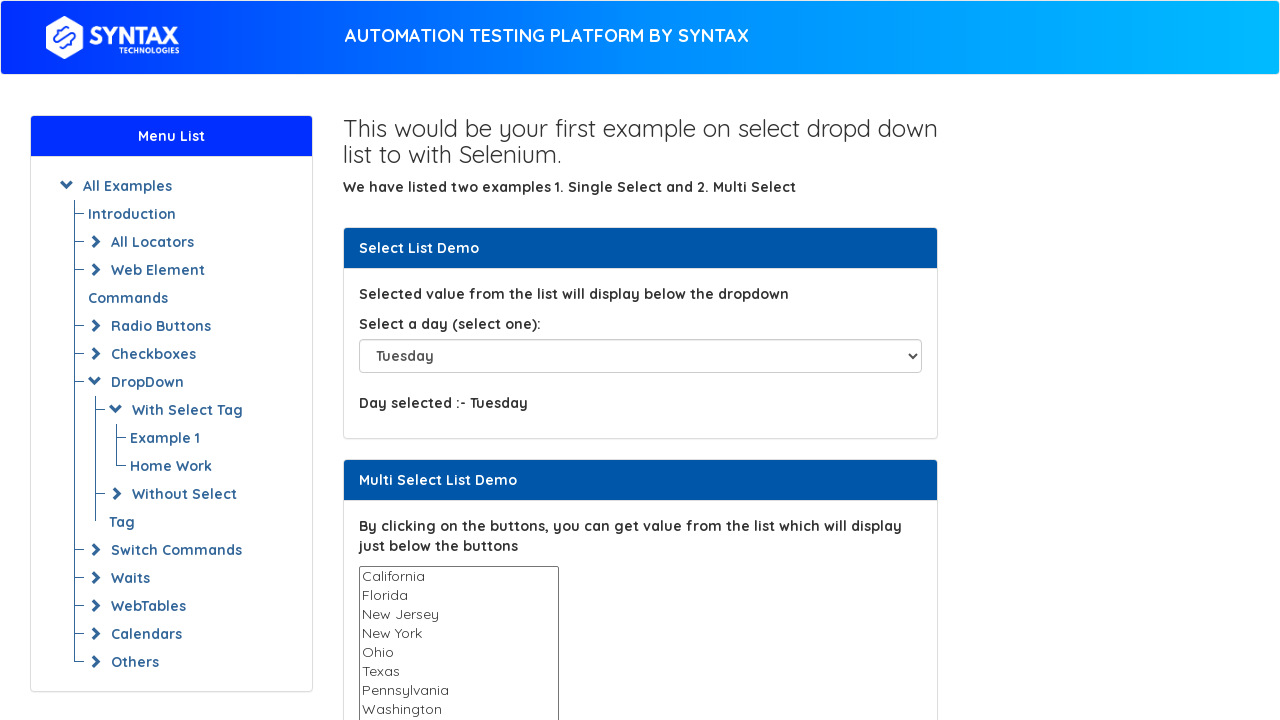

Selected 'Wednesday' from the dropdown on #select-demo
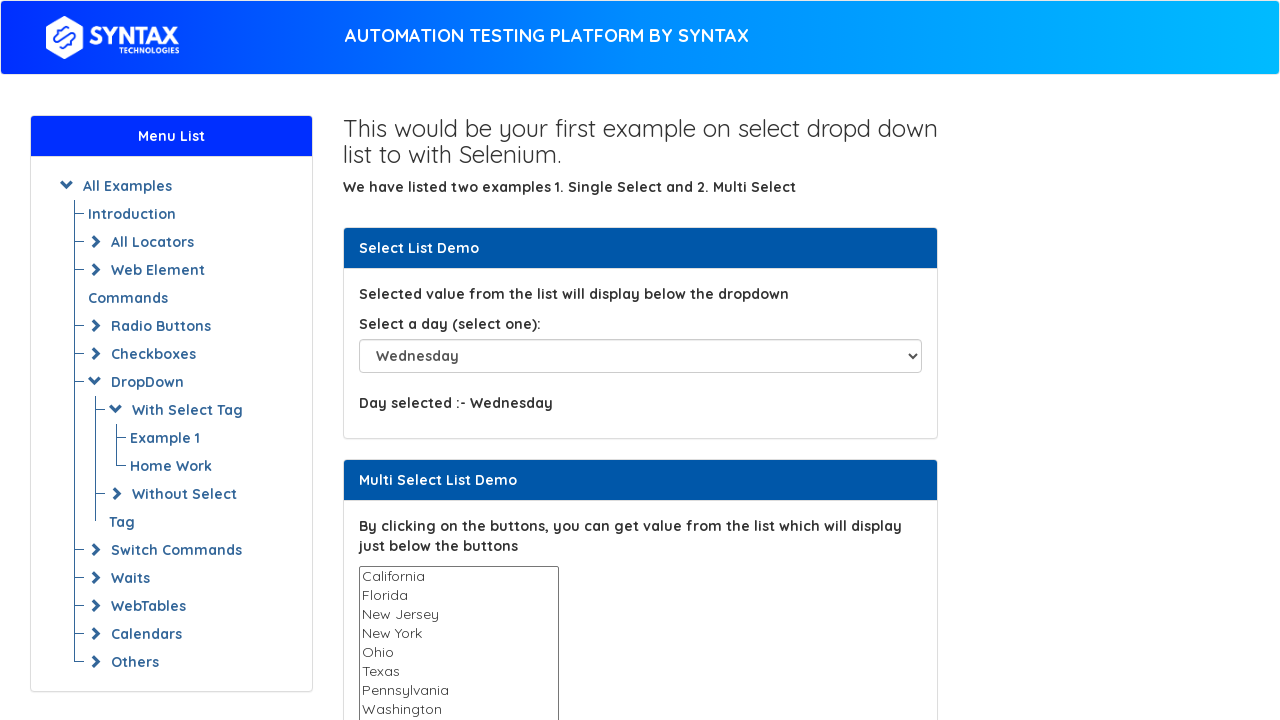

Waited 500ms to observe selection of 'Wednesday'
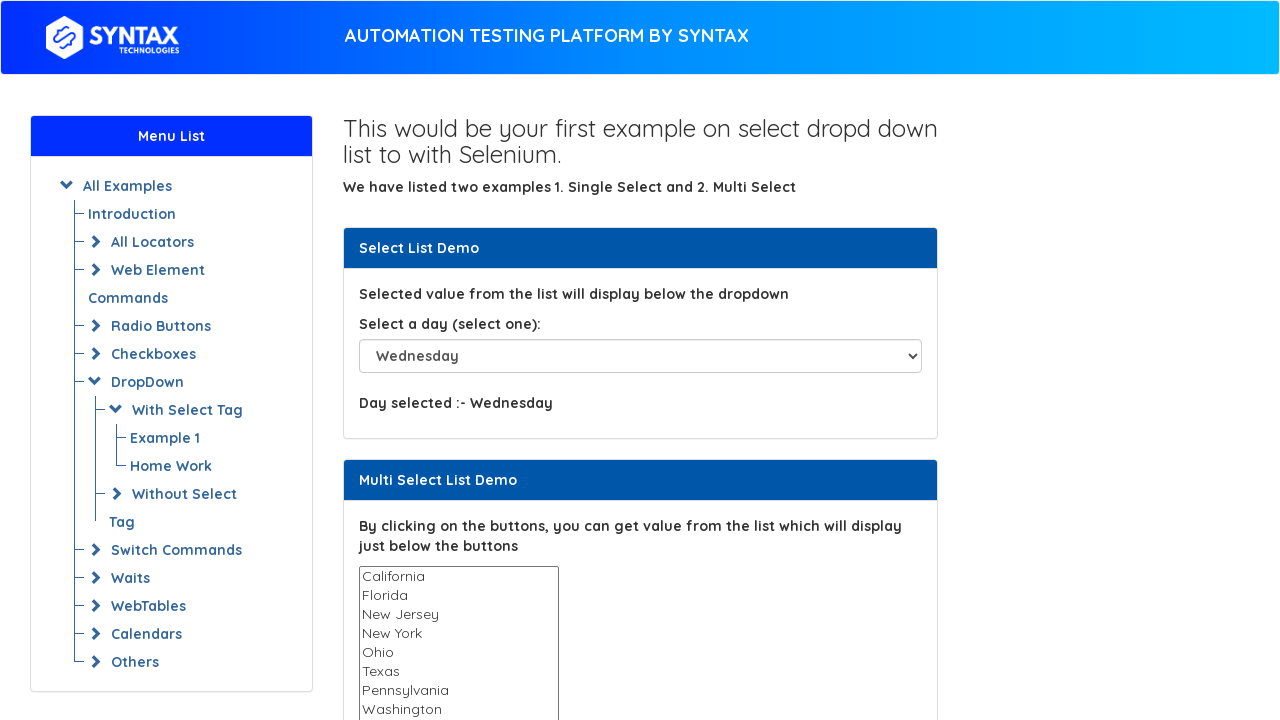

Selected 'Thursday' from the dropdown on #select-demo
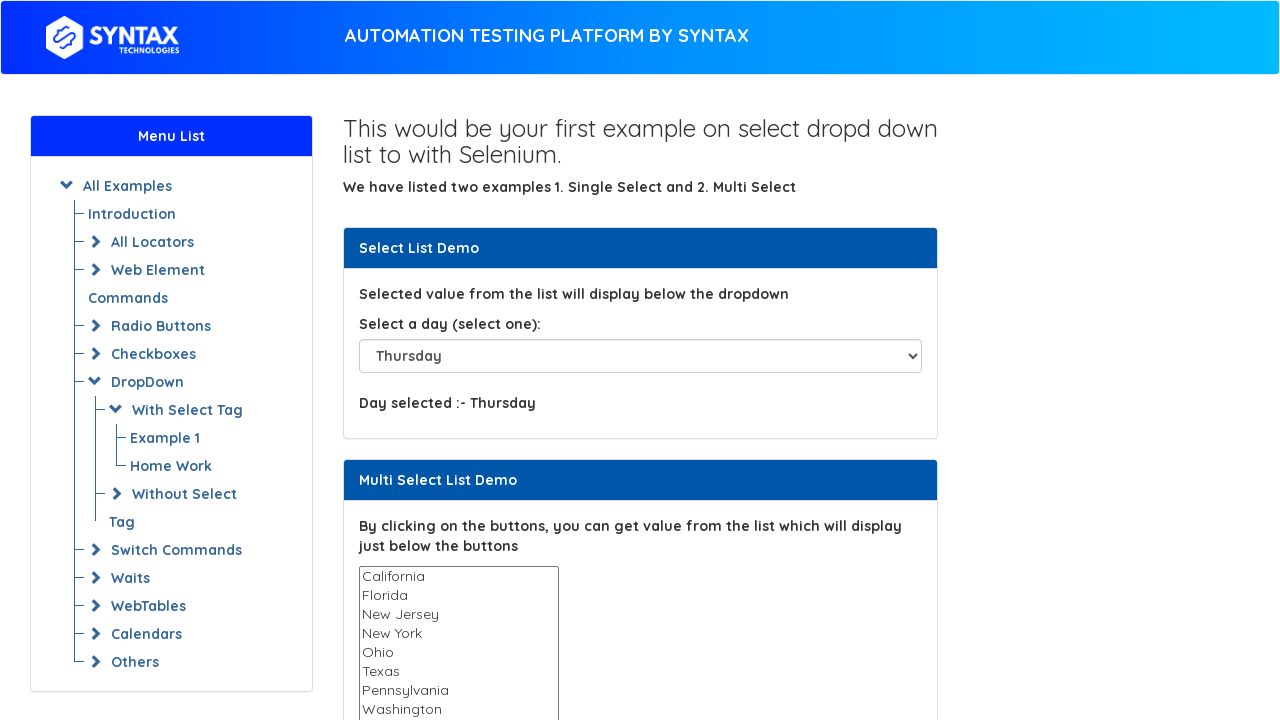

Waited 500ms to observe selection of 'Thursday'
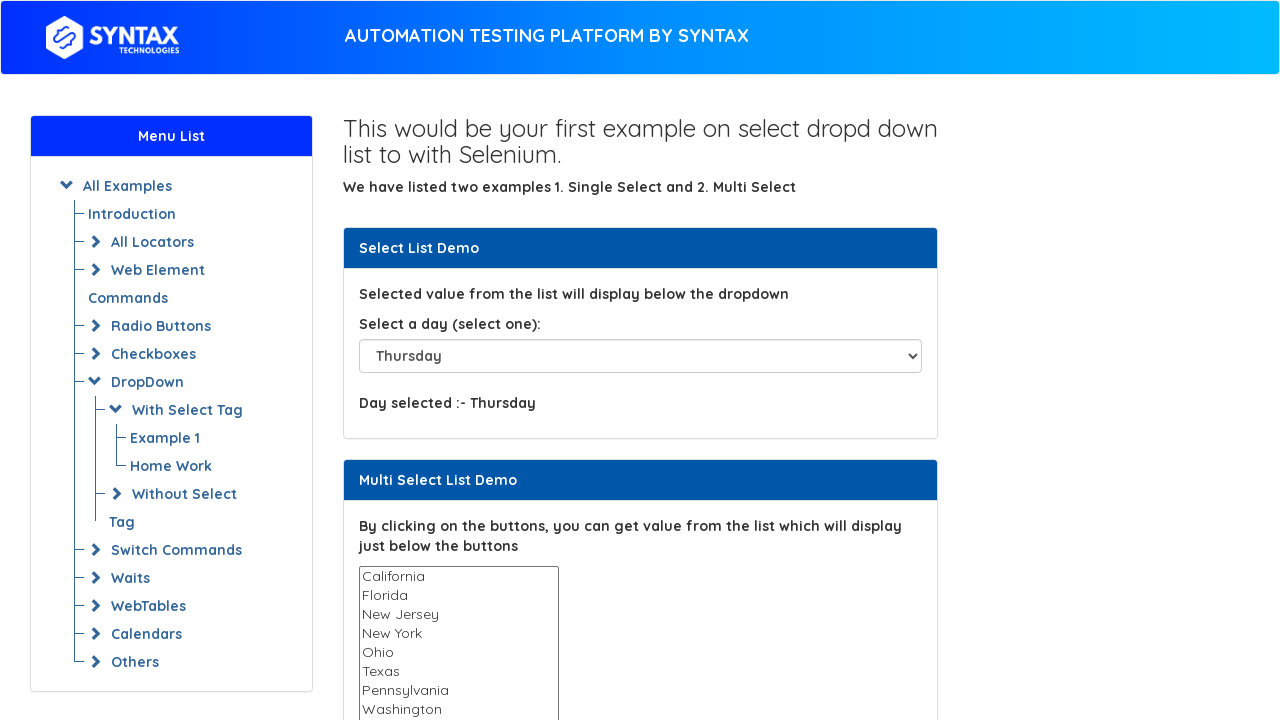

Selected 'Friday' from the dropdown on #select-demo
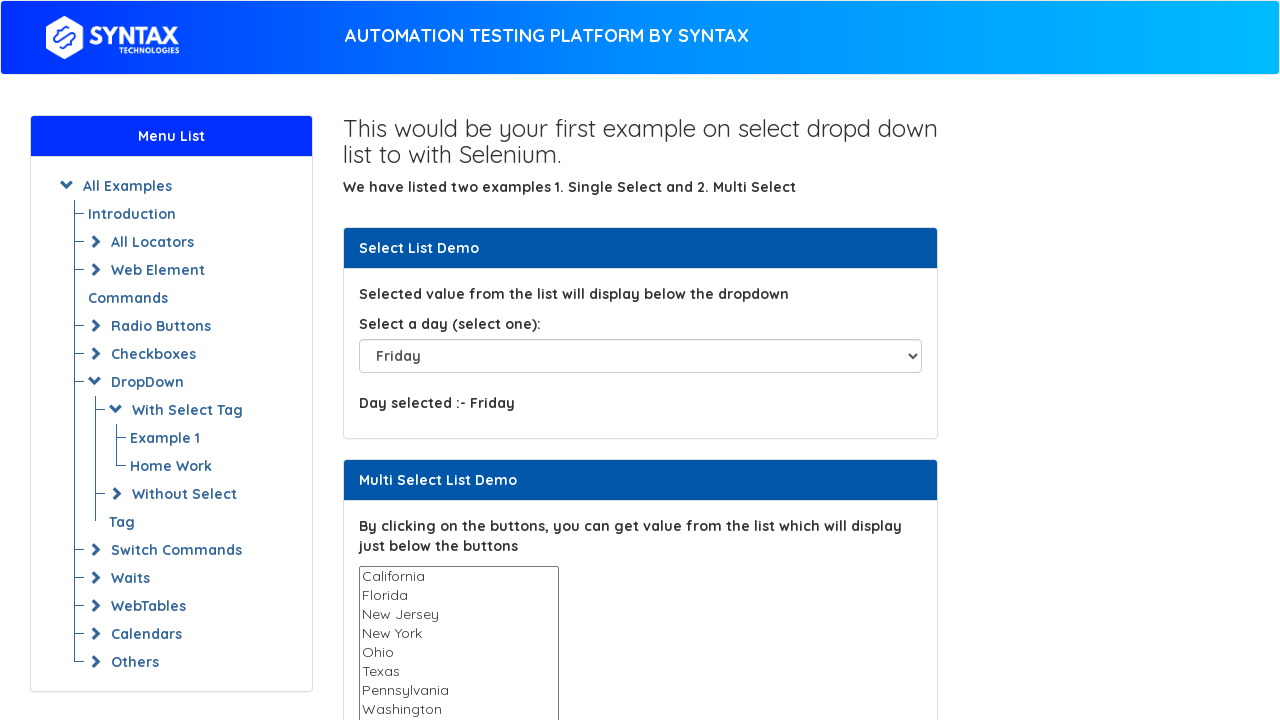

Waited 500ms to observe selection of 'Friday'
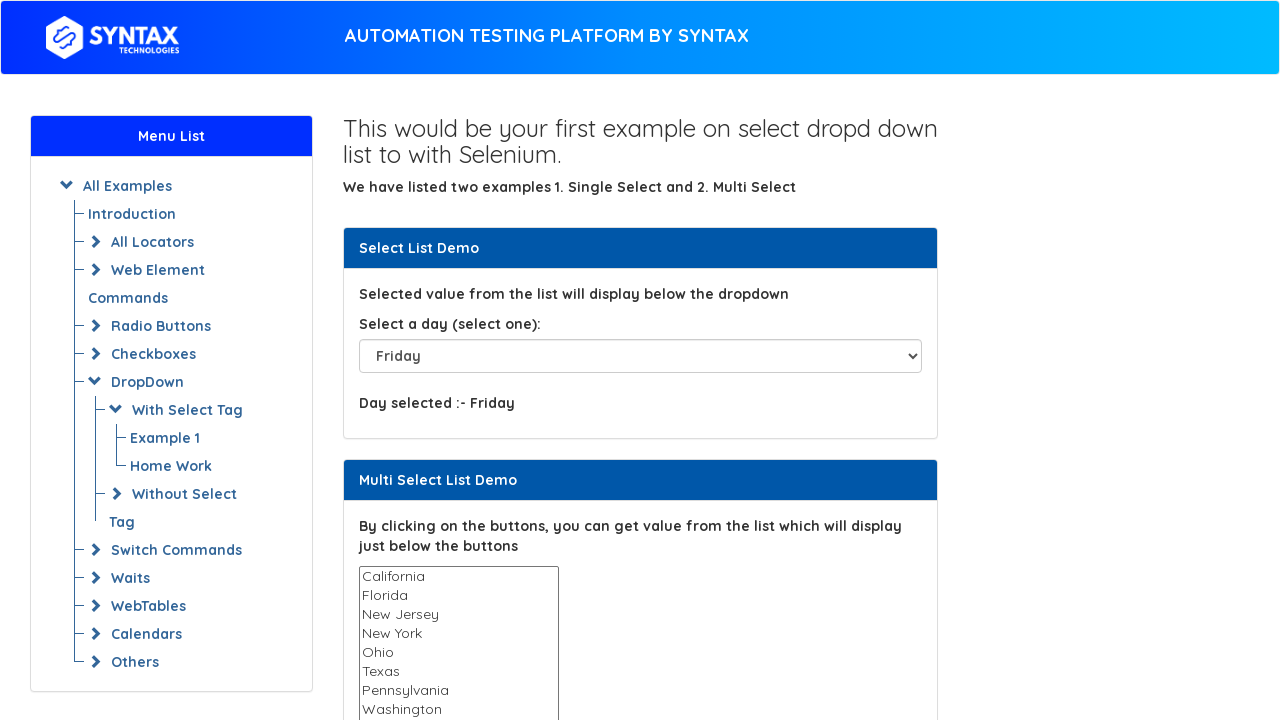

Selected 'Saturday' from the dropdown on #select-demo
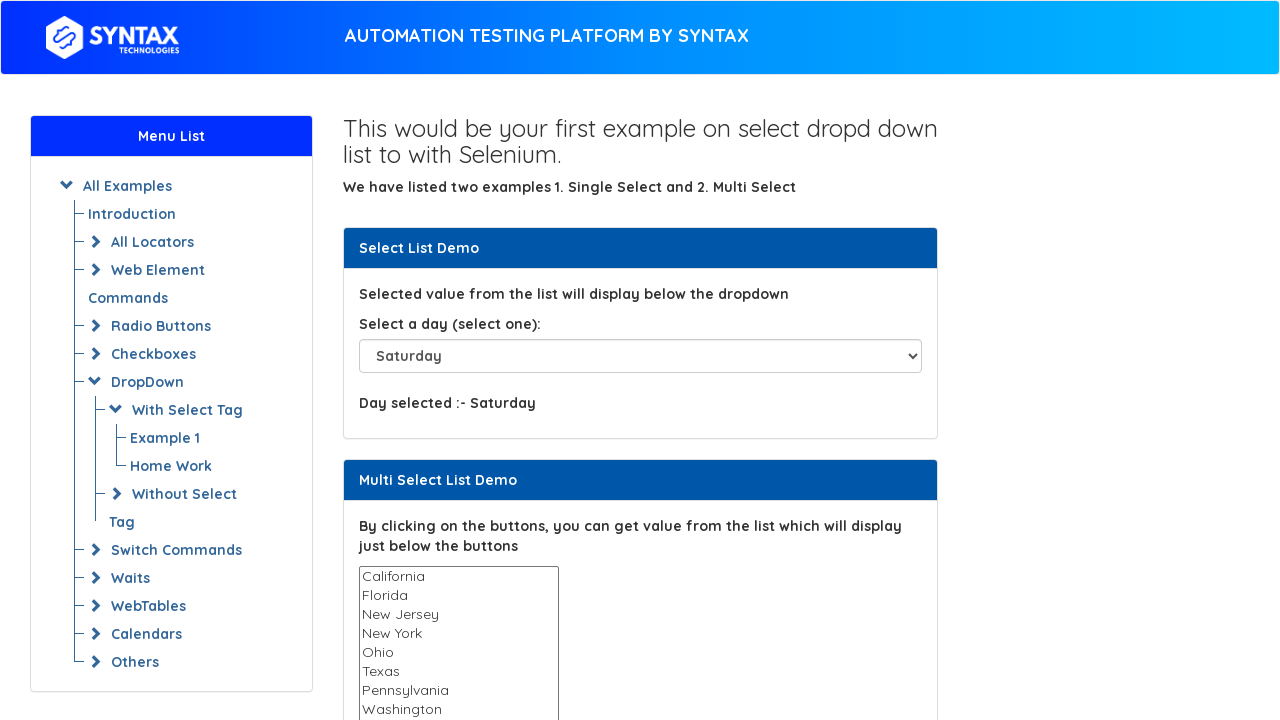

Waited 500ms to observe selection of 'Saturday'
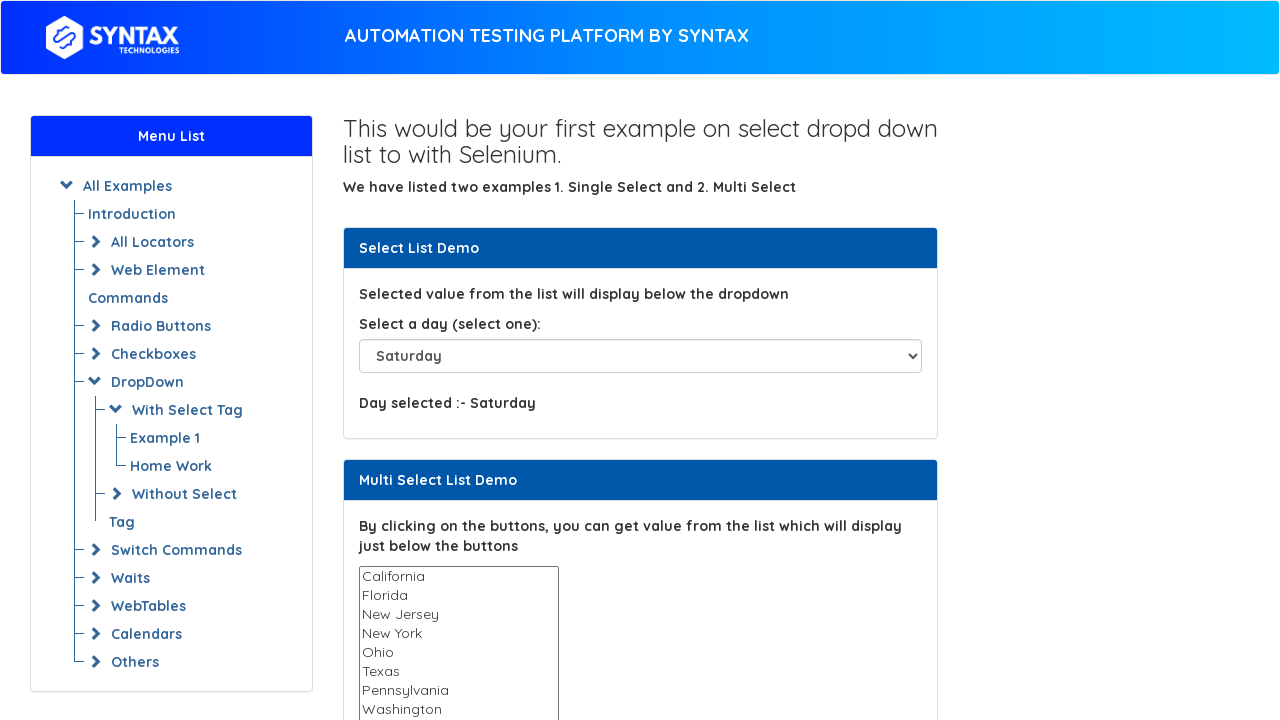

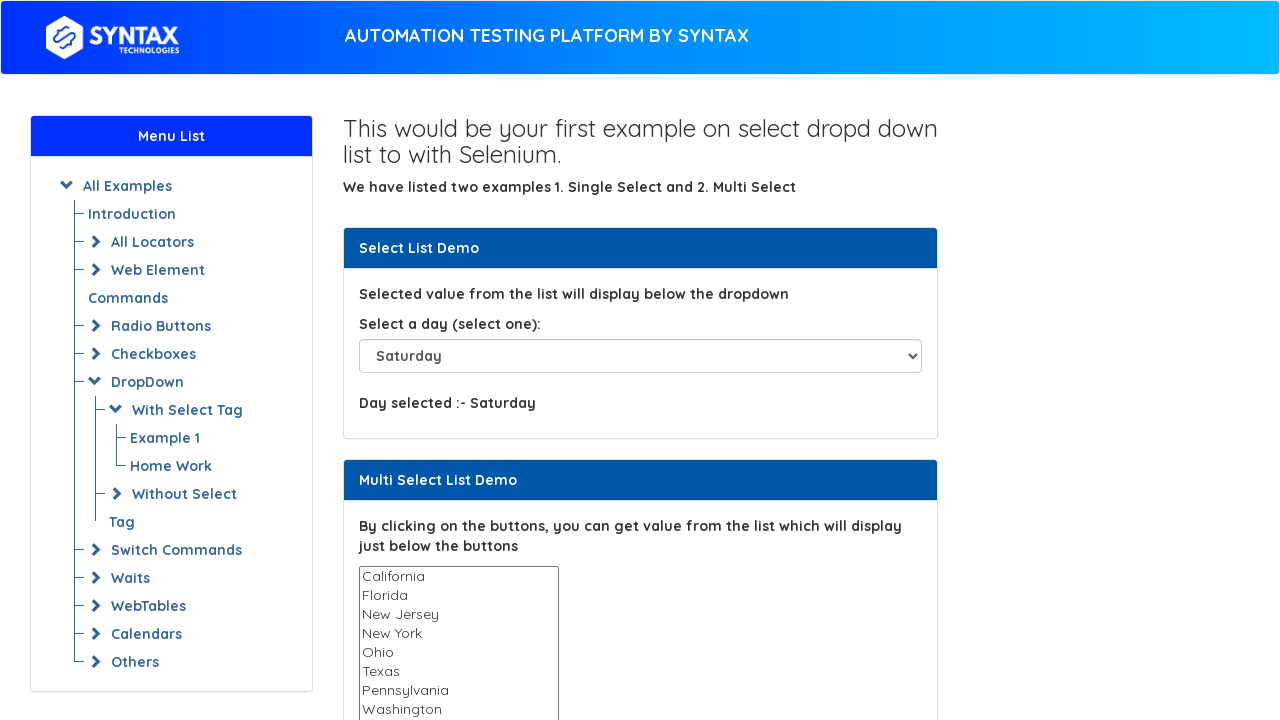